Tests deleting a completed task in the completed view

Starting URL: https://todomvc4tasj.herokuapp.com/#/completed

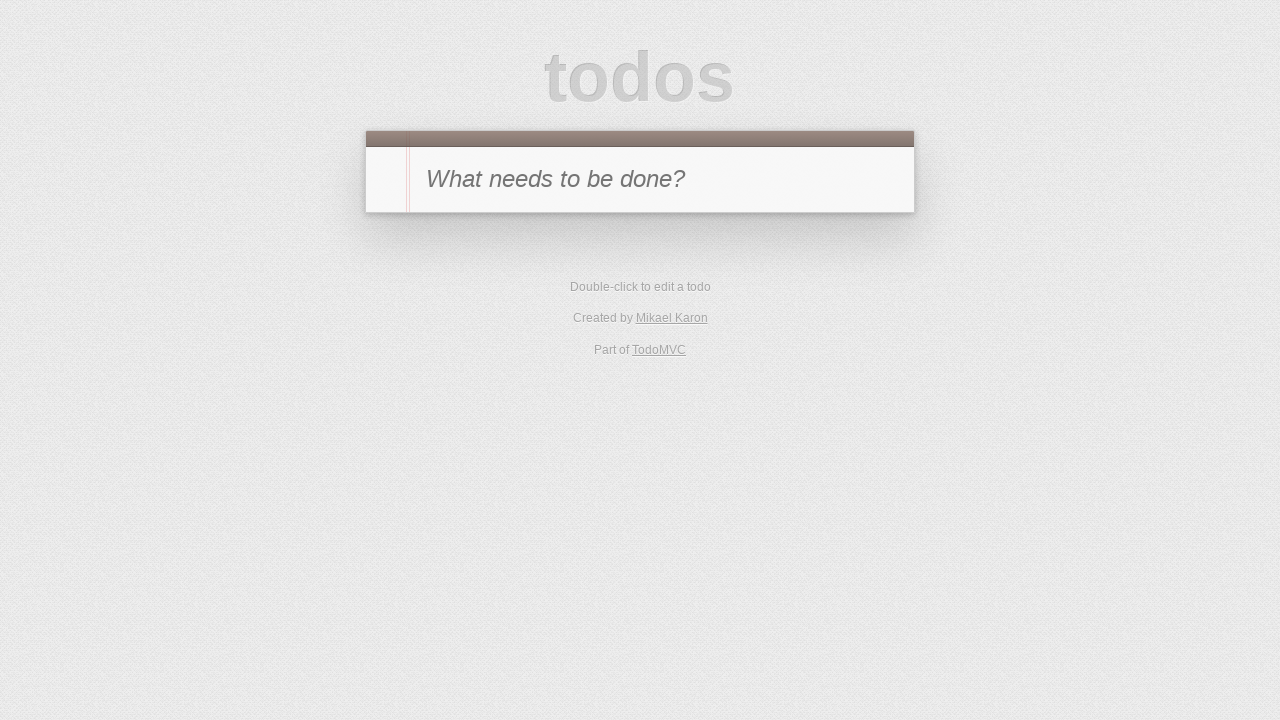

Set localStorage with completed task 'a'
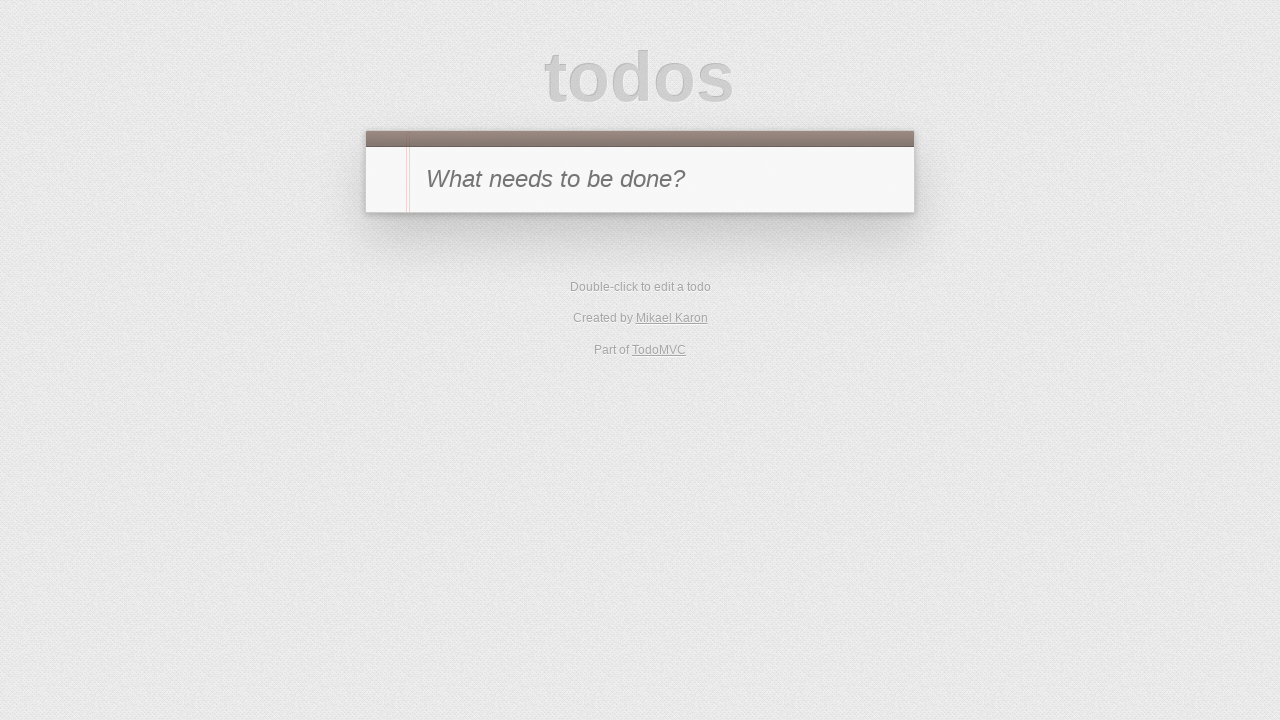

Reloaded page to apply localStorage changes
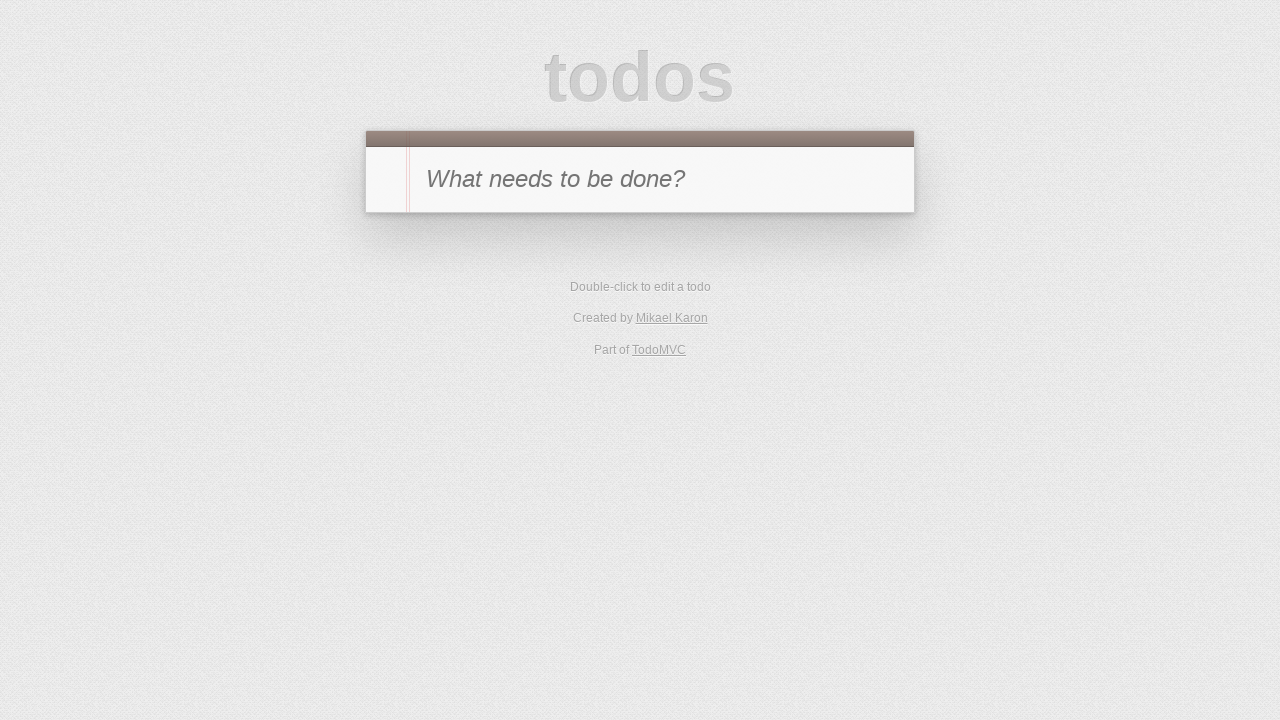

Clicked Completed filter to navigate to completed view at (674, 291) on a:has-text("Completed")
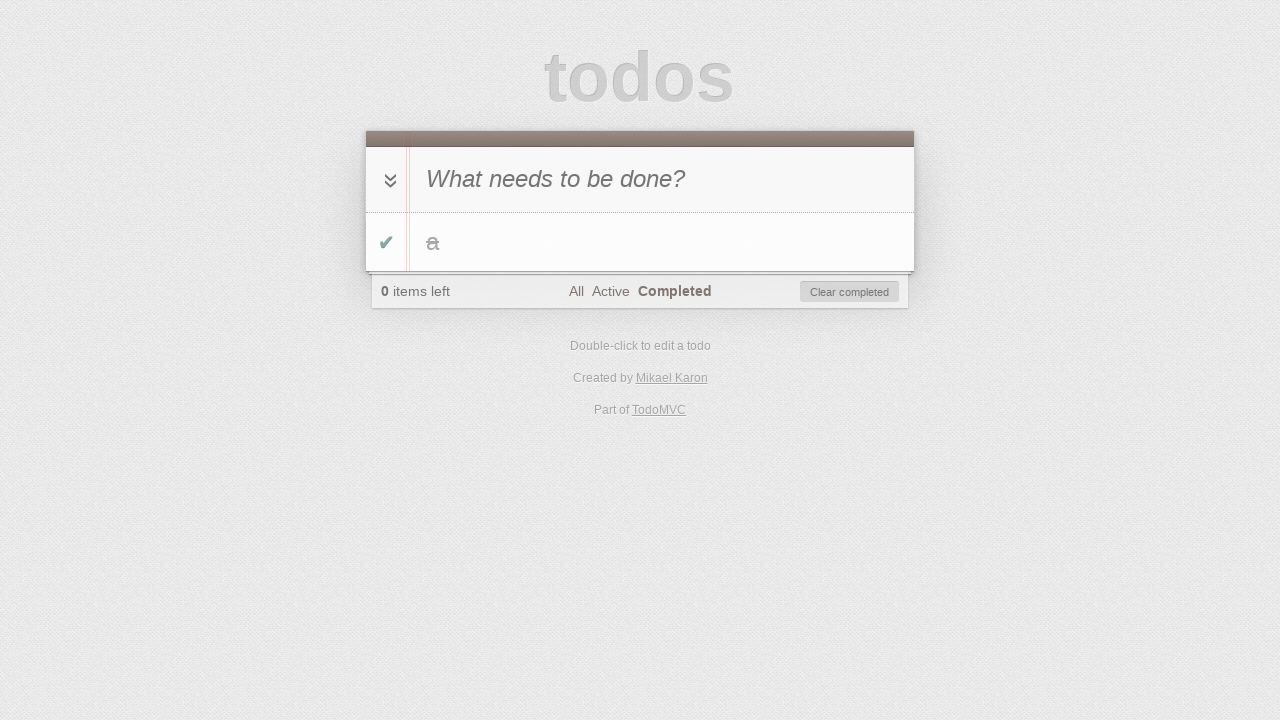

Hovered over completed task 'a' to reveal delete button at (640, 242) on li:has-text("a")
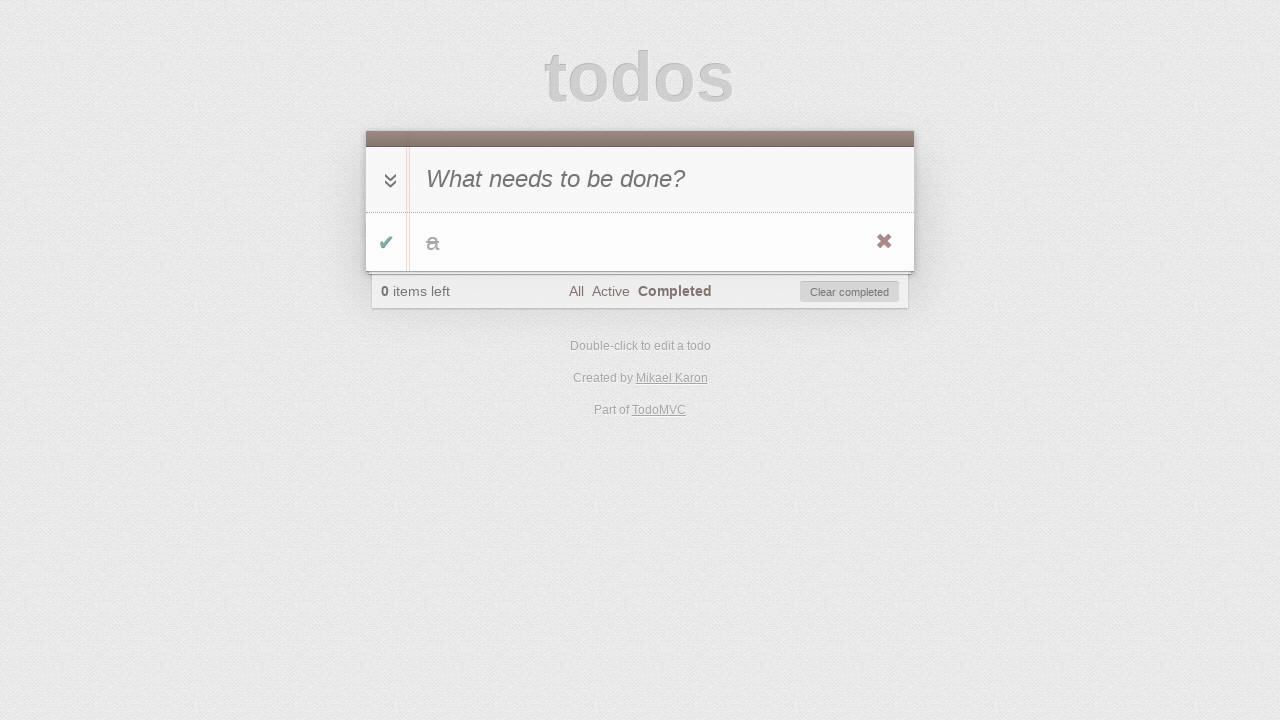

Clicked delete button to remove completed task 'a' at (884, 242) on li:has-text("a") .destroy
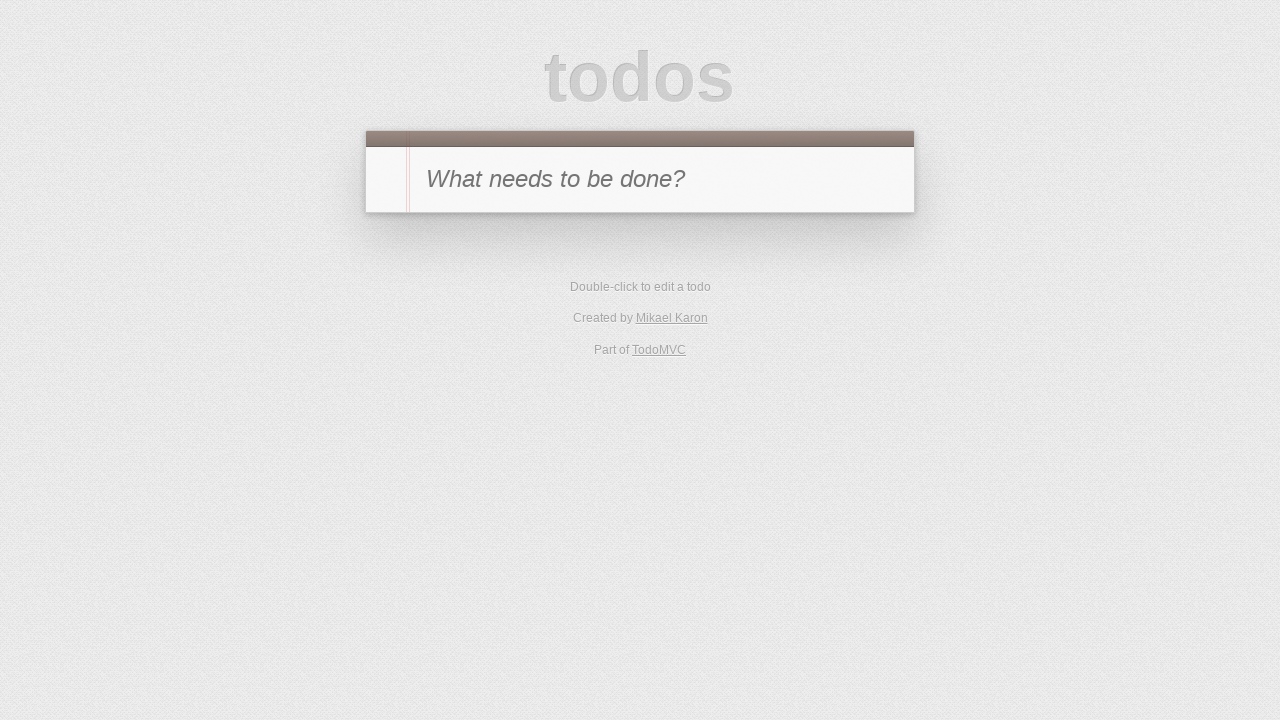

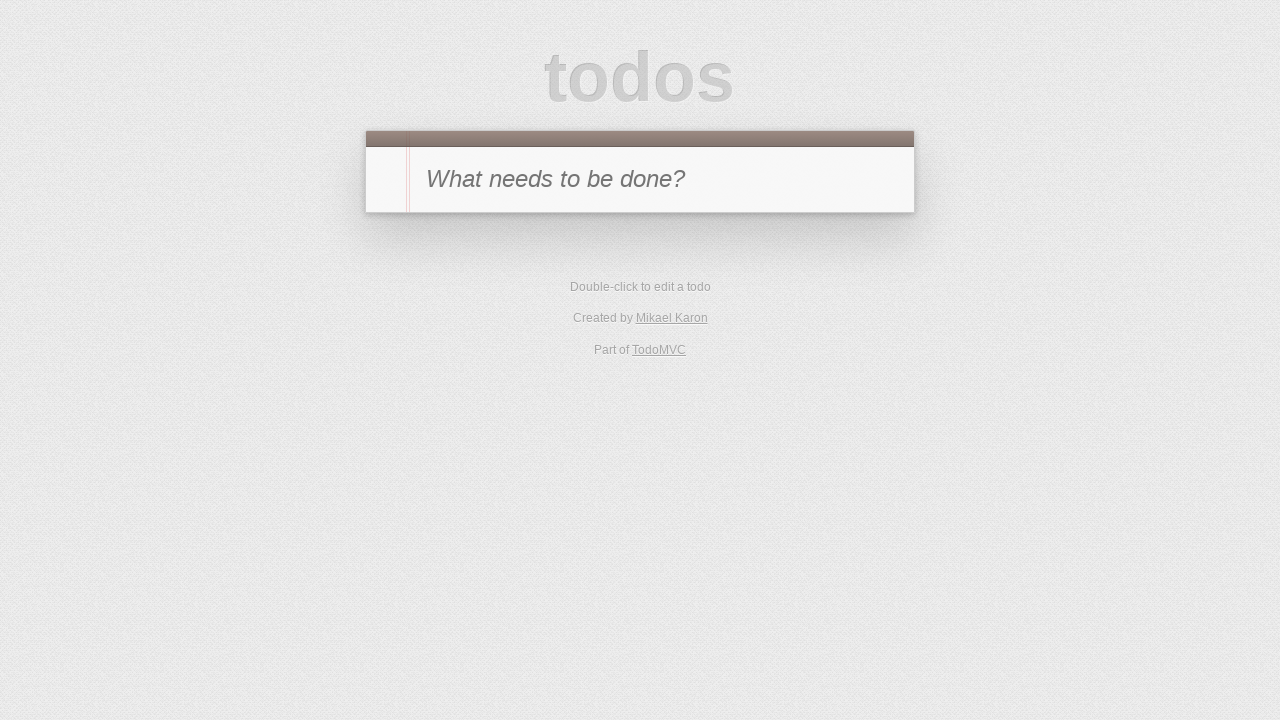